Tests registration form by filling required fields and submitting the form to verify successful registration

Starting URL: http://suninjuly.github.io/registration1.html

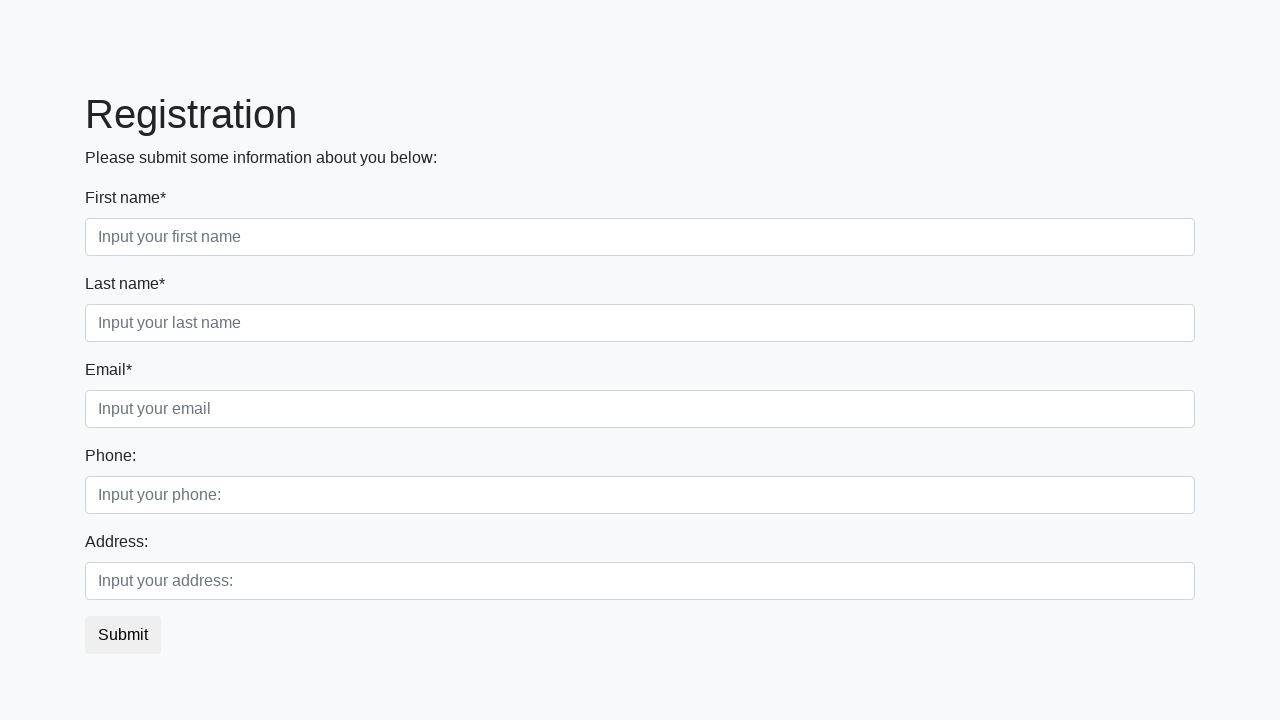

Filled first name field with 'John' on input.form-control.first[required]
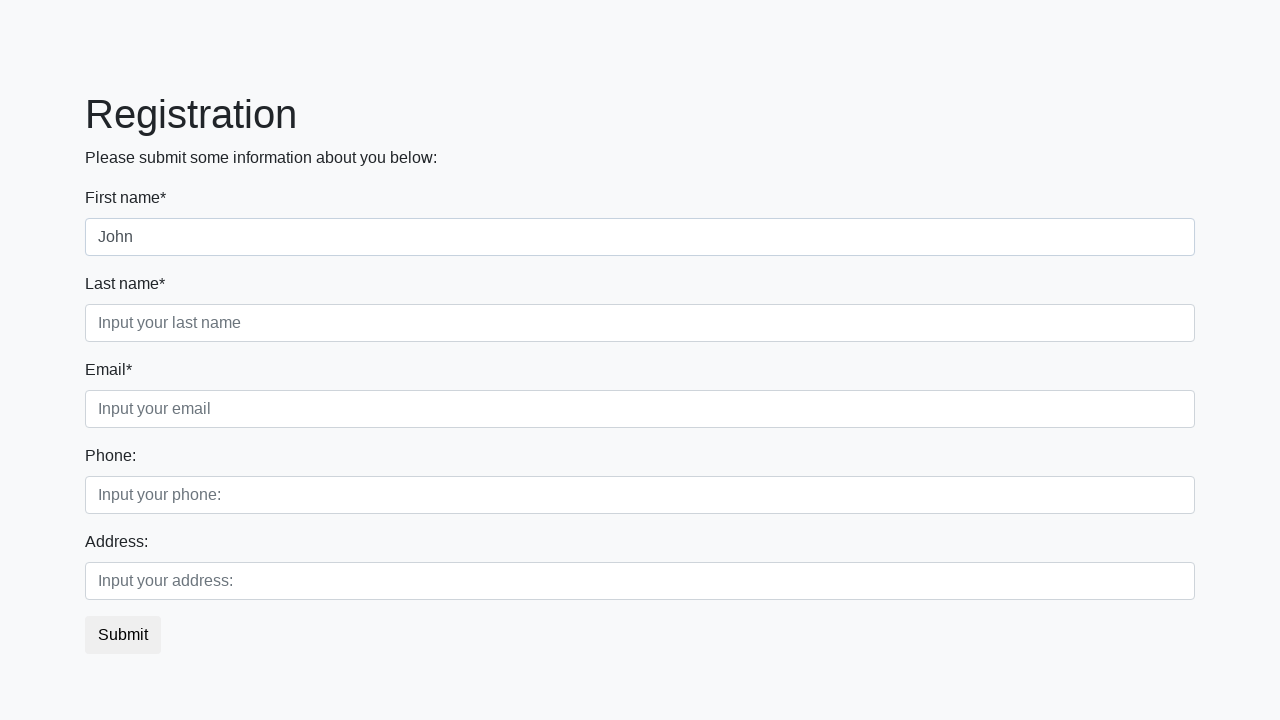

Filled last name field with 'Doe' on input.form-control.second[required]
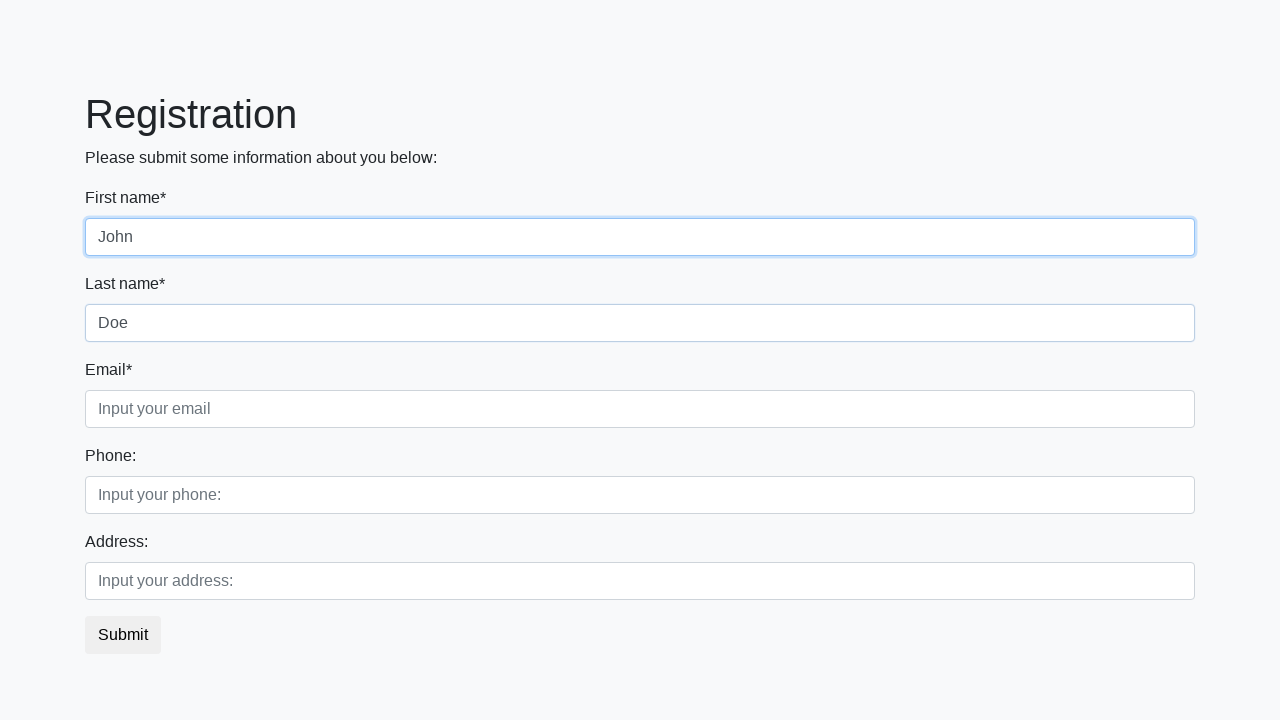

Filled email field with 'john.doe@example.com' on input.form-control.third[required]
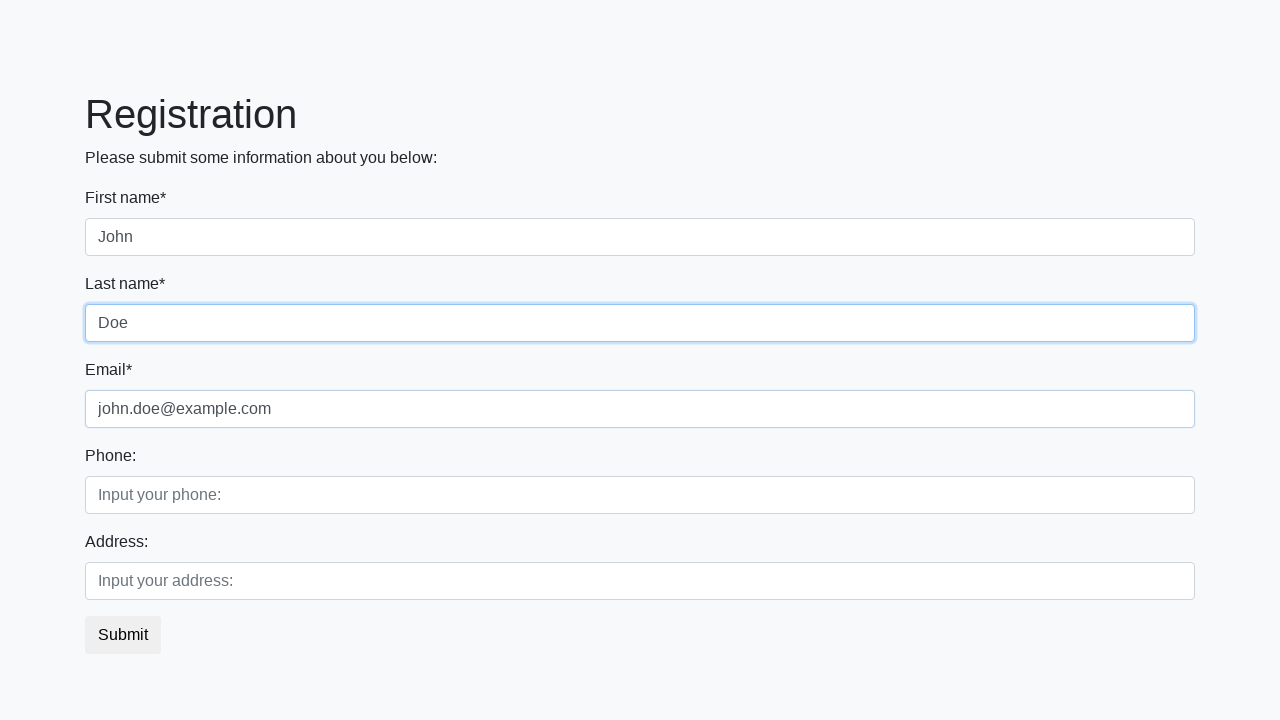

Clicked submit button to register at (123, 635) on button.btn
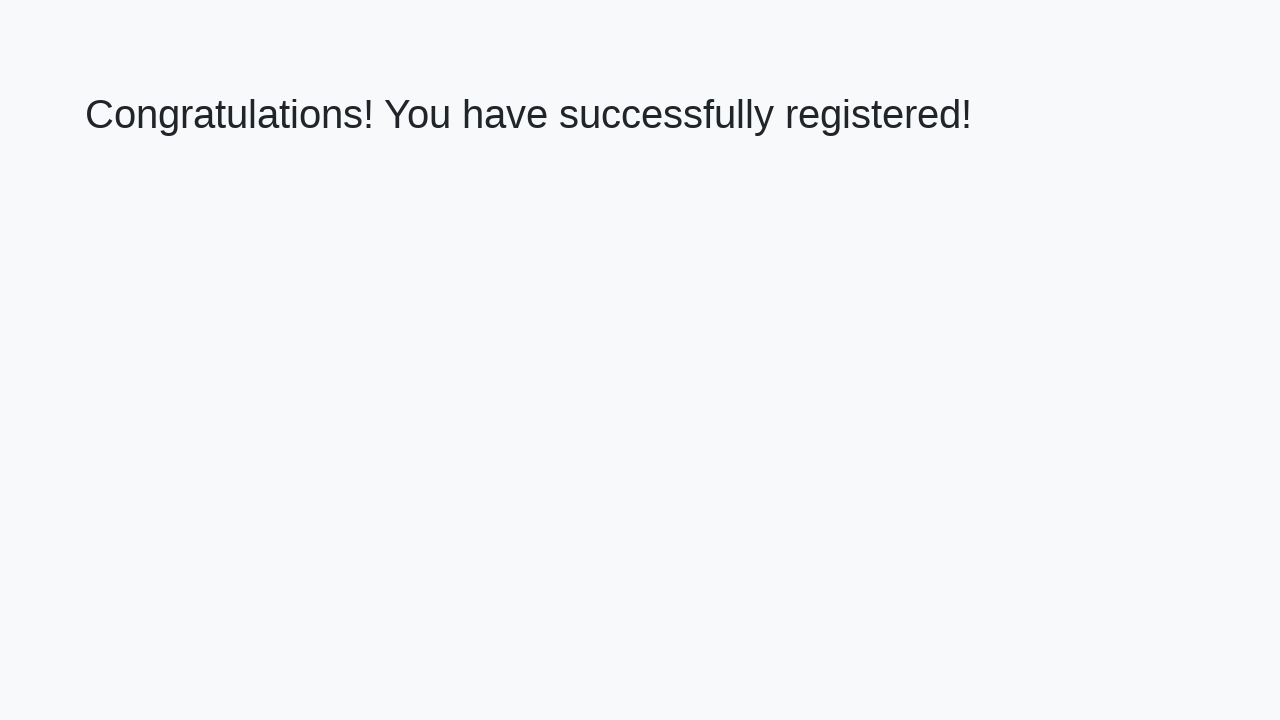

Success message appeared on page
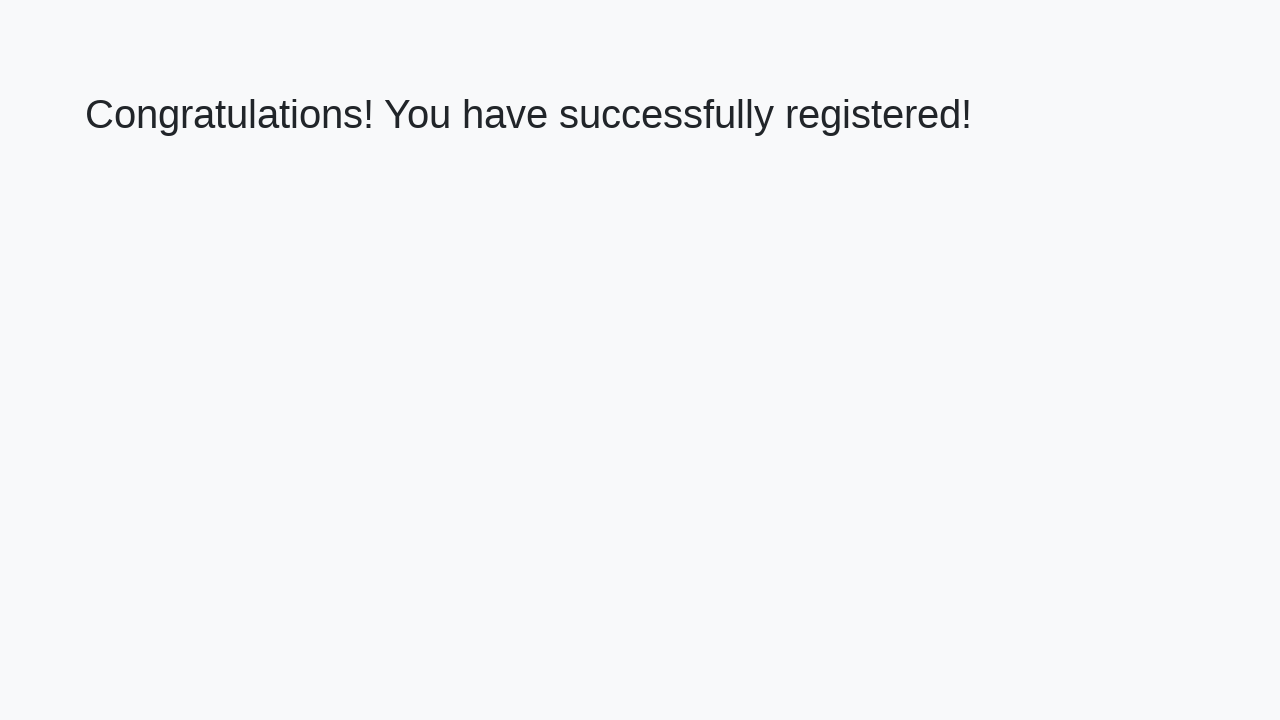

Retrieved success message text
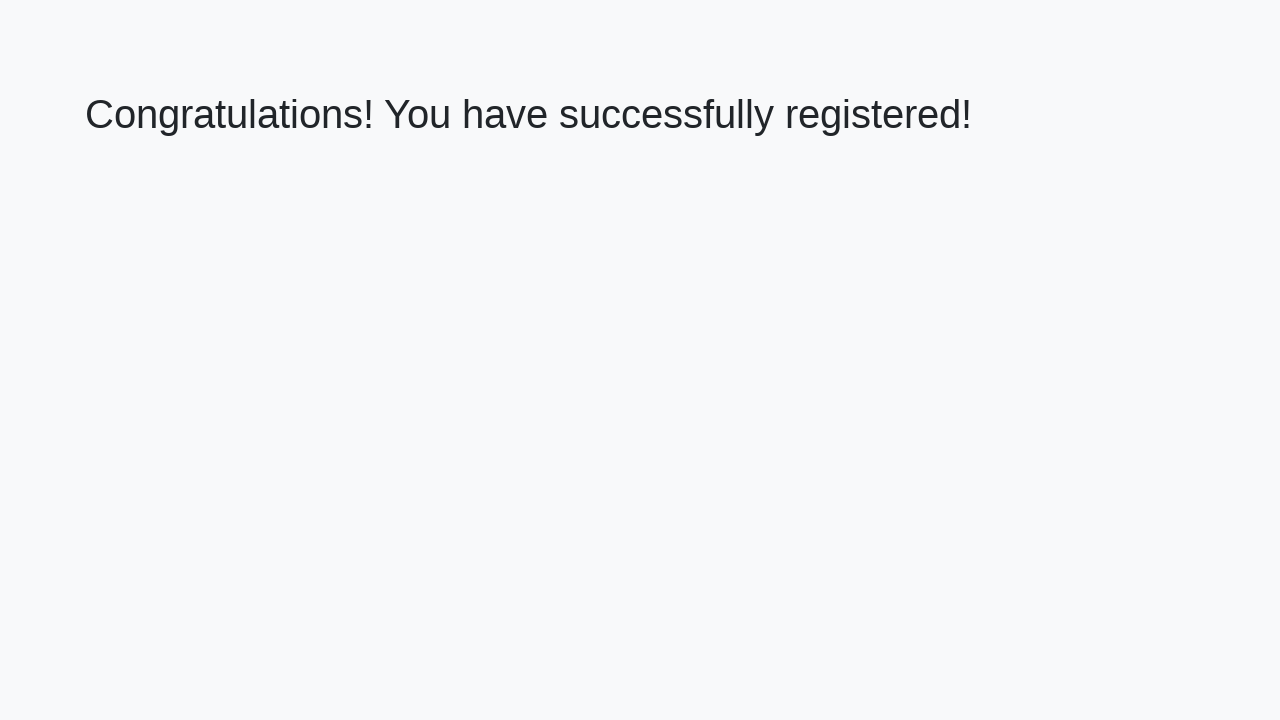

Verified success message matches expected text
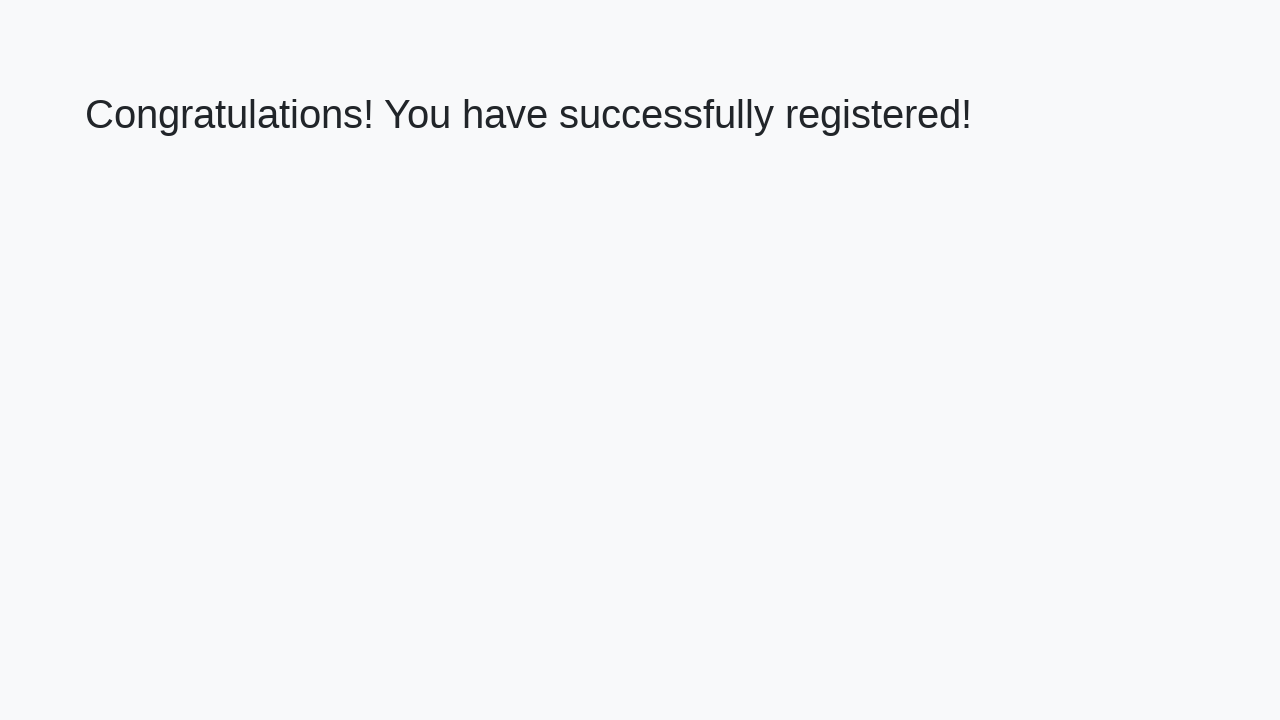

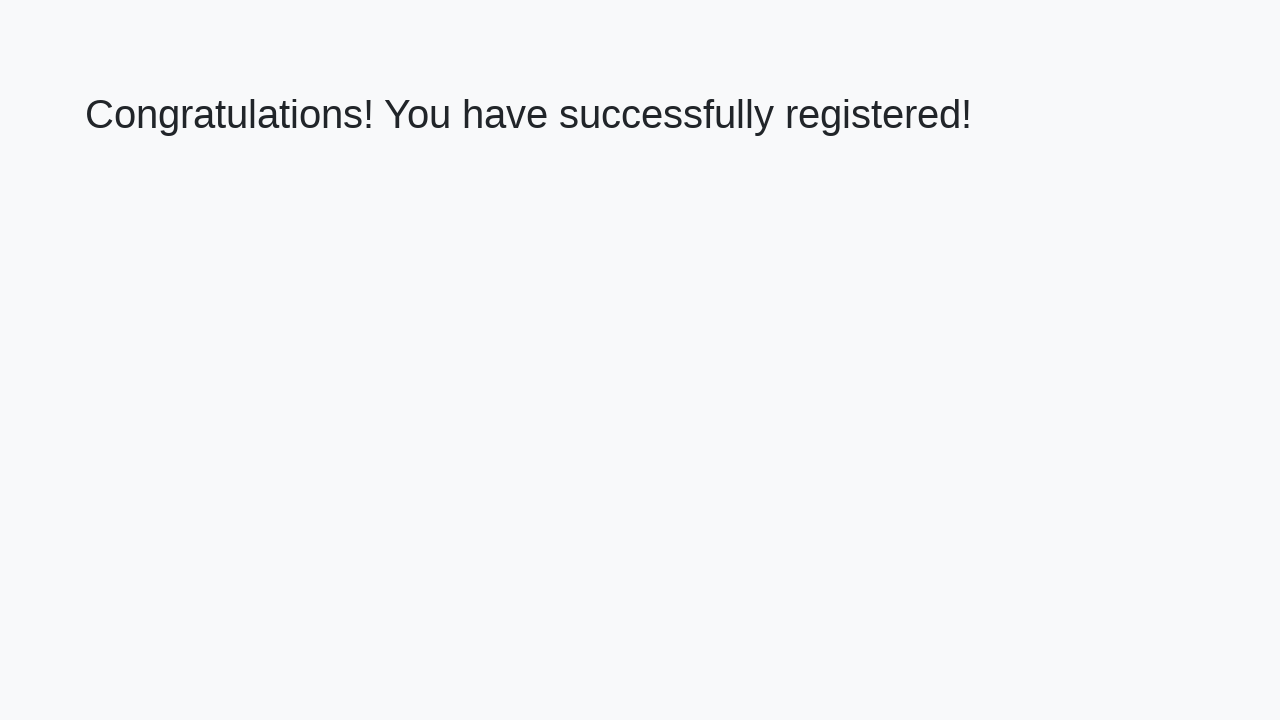